Tests dynamic element interaction by clicking a button and waiting for a password field to become clickable before entering text

Starting URL: https://seleniumpractise.blogspot.com/2016/

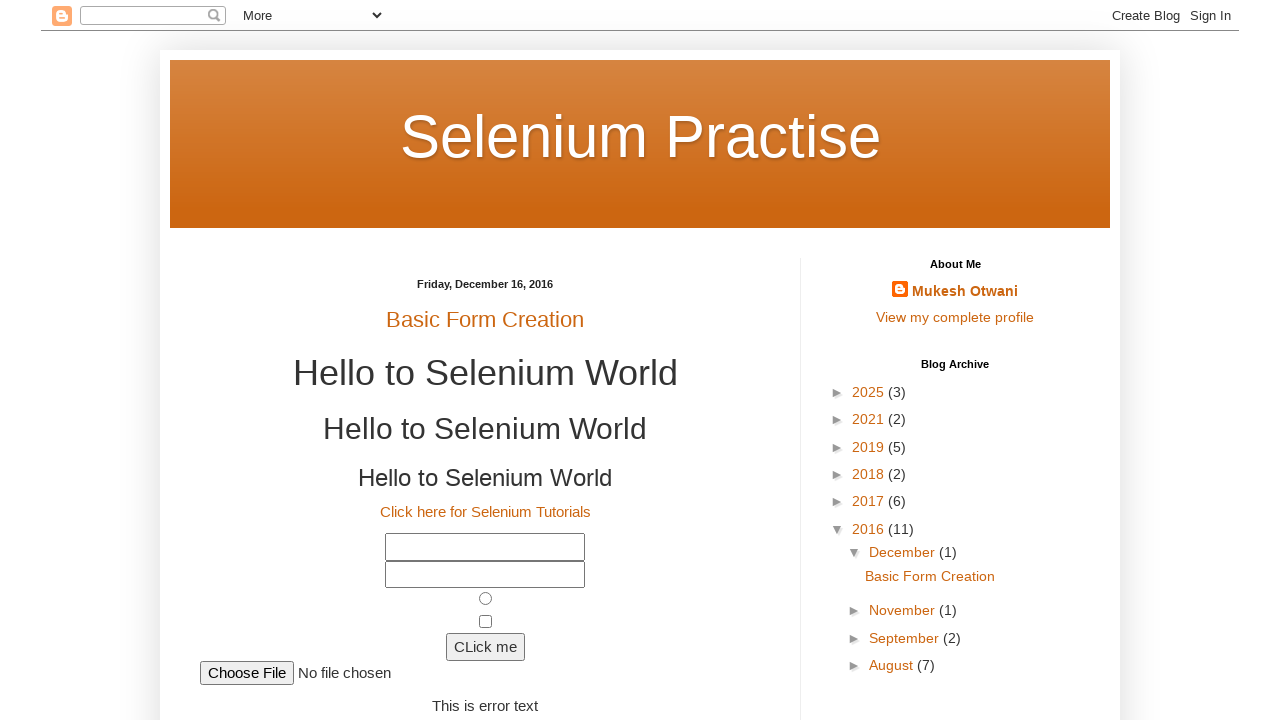

Clicked 'Show me' button to reveal password field at (239, 360) on xpath=//input[@value='Show me']
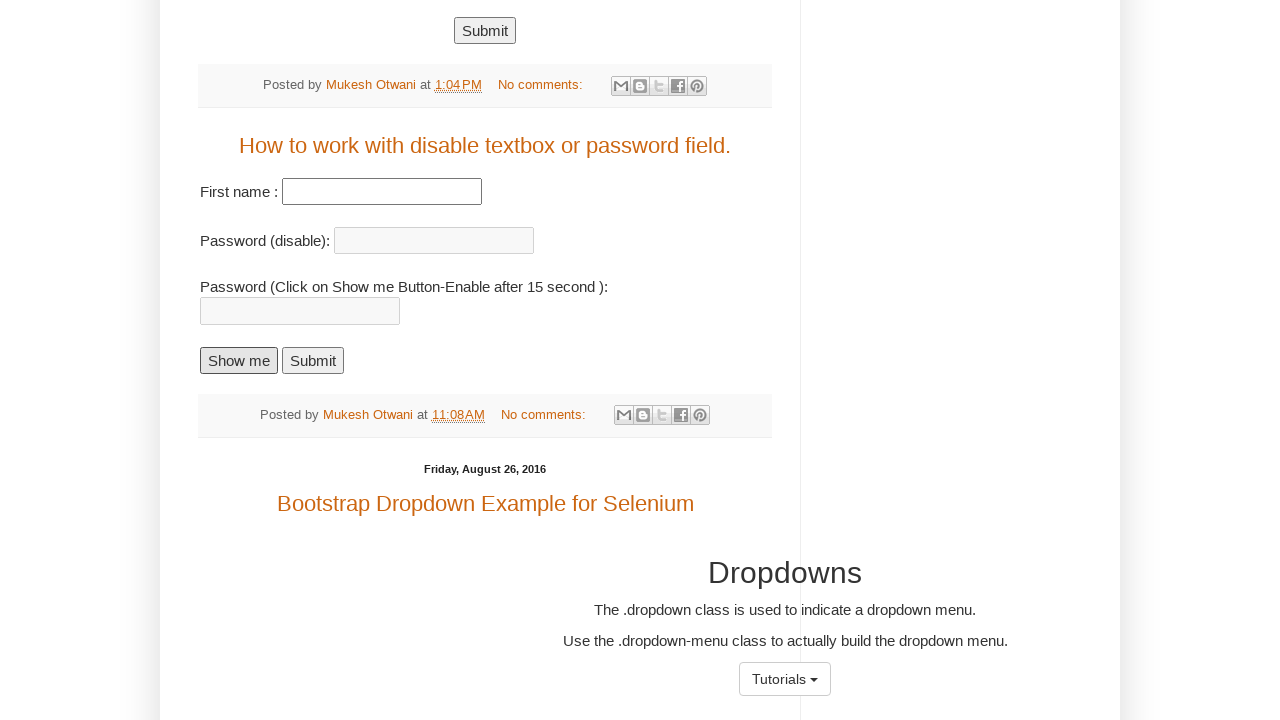

Entered password 'admin@123' into password field on #passnew
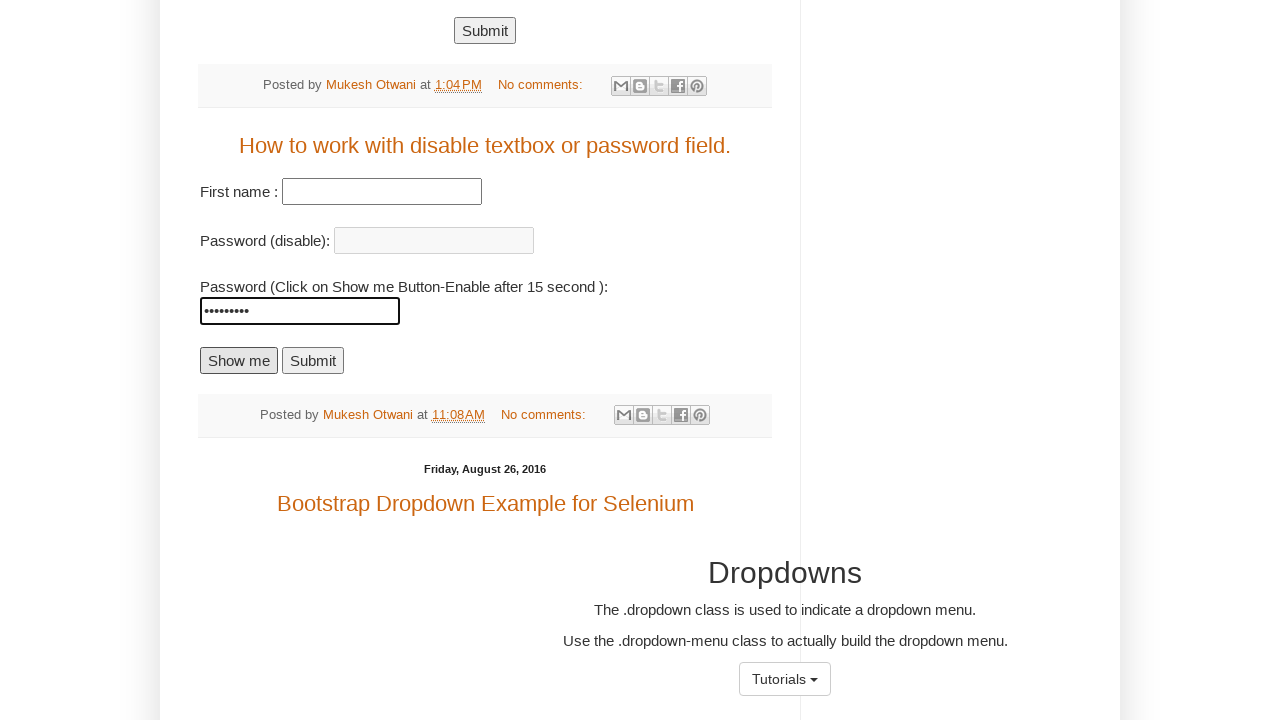

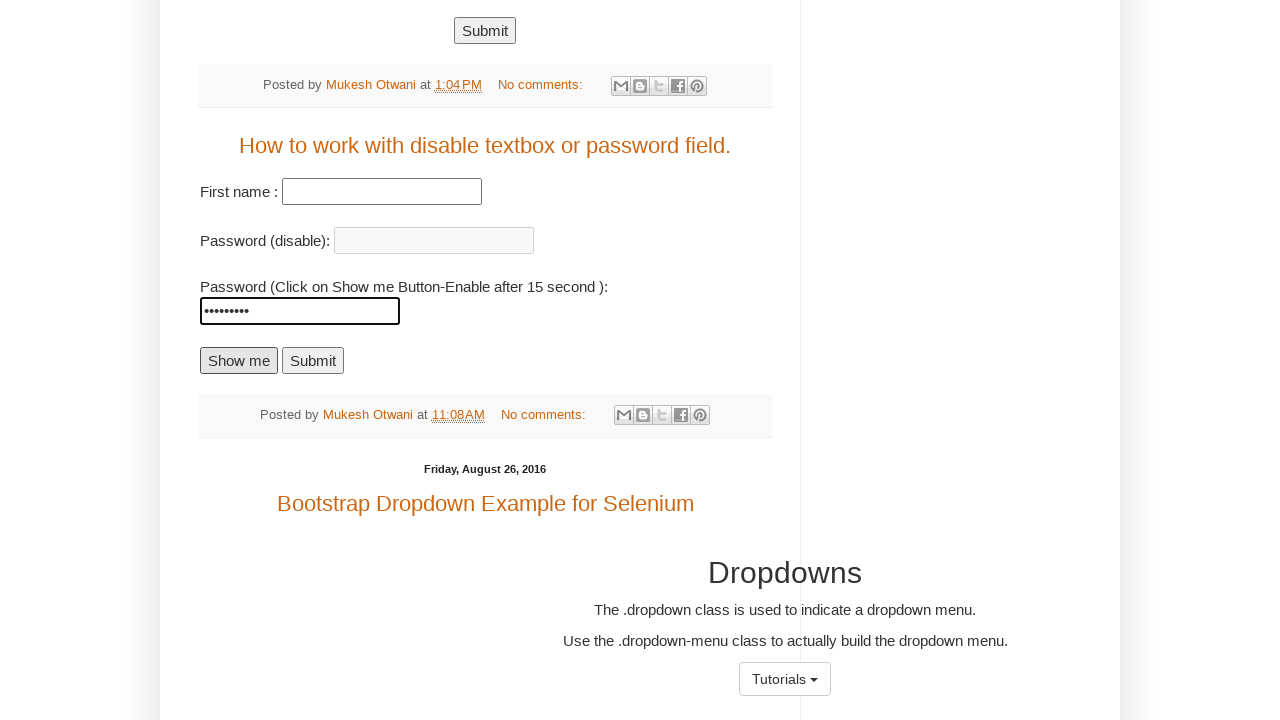